Tests the sorting functionality of a web table by selecting a page size from dropdown, clicking the column header to sort, and verifying the items are sorted alphabetically

Starting URL: https://rahulshettyacademy.com/seleniumPractise/#/offers

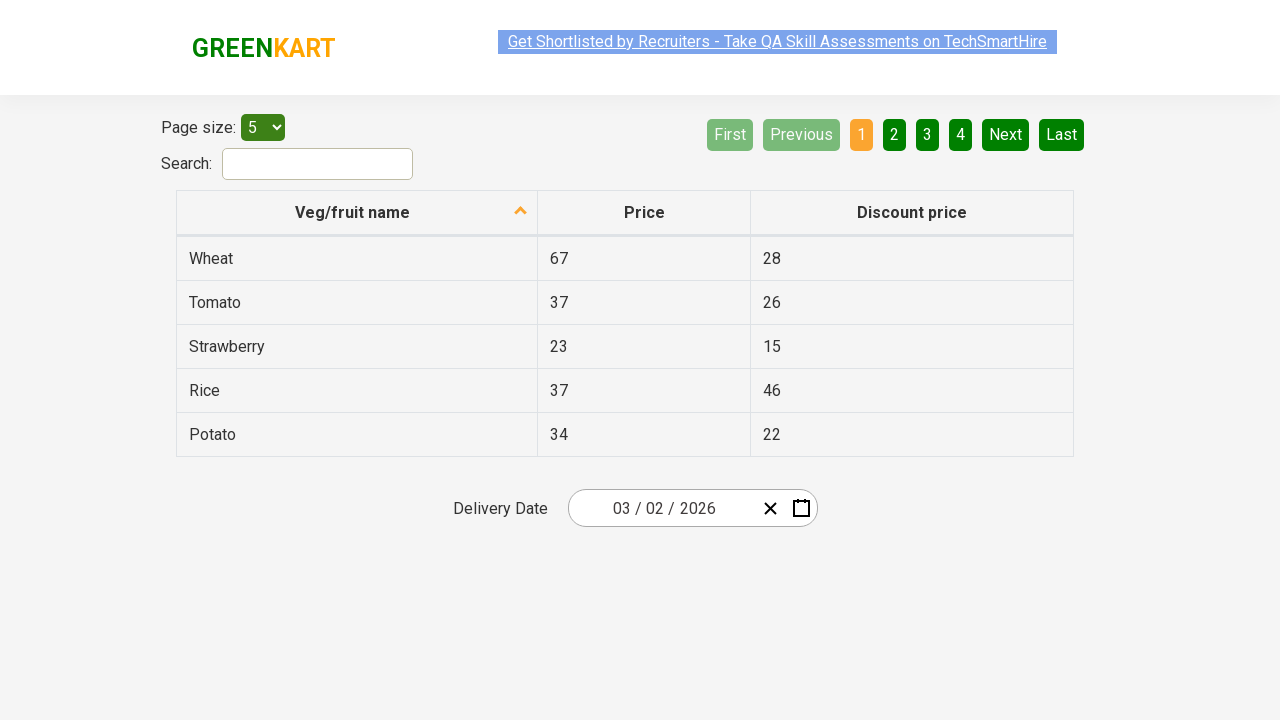

Clicked page size dropdown menu at (263, 128) on #page-menu
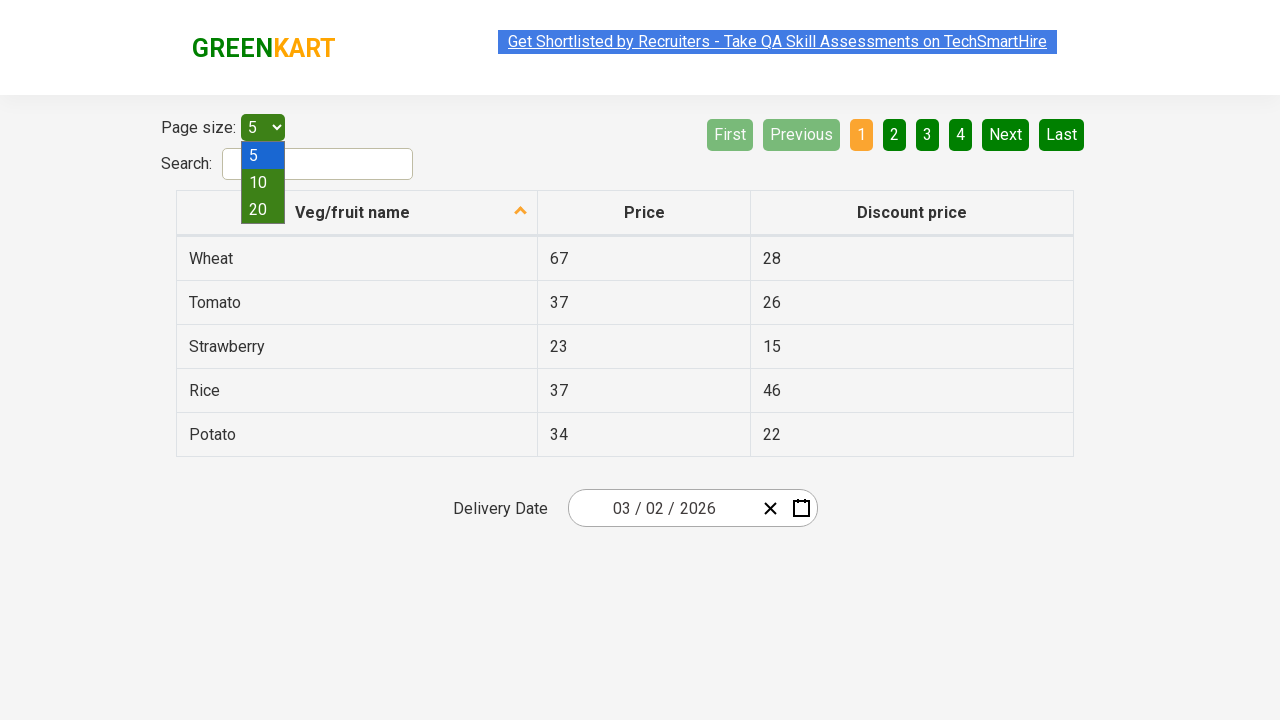

Selected 20 items per page from dropdown on #page-menu
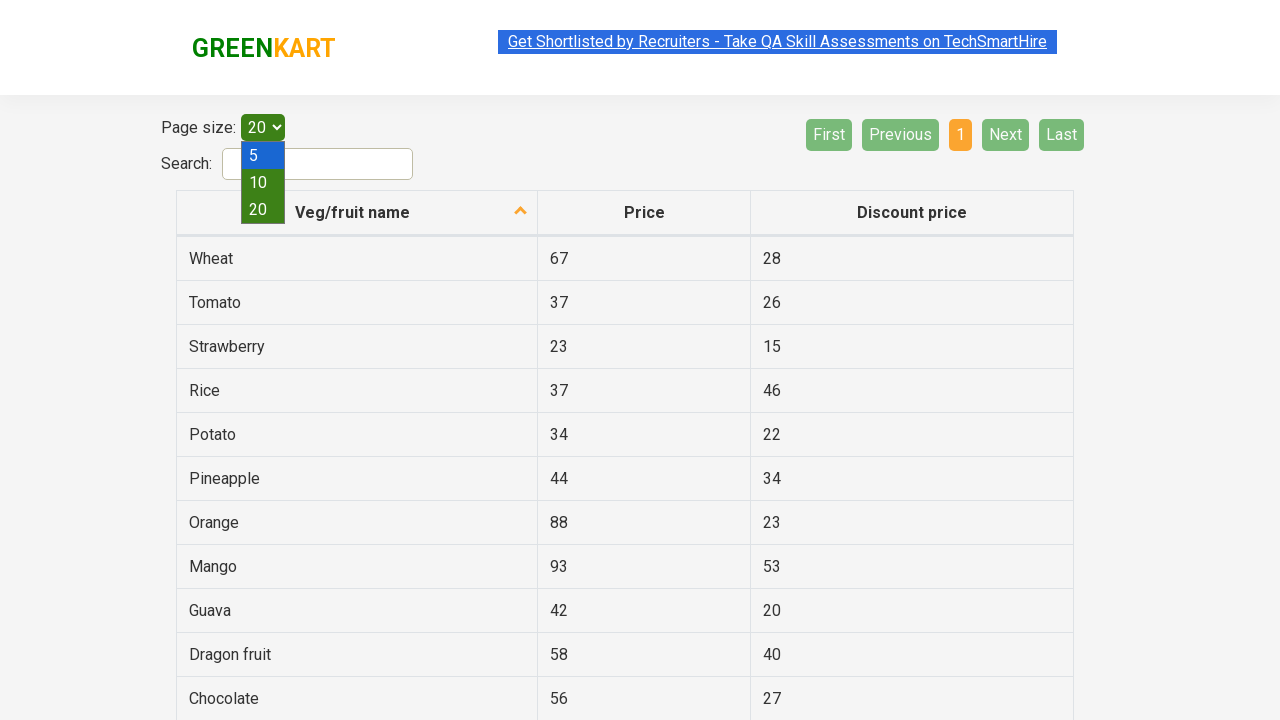

Clicked 'Veg/fruit name' column header to sort at (353, 212) on xpath=//*[text()="Veg/fruit name"]
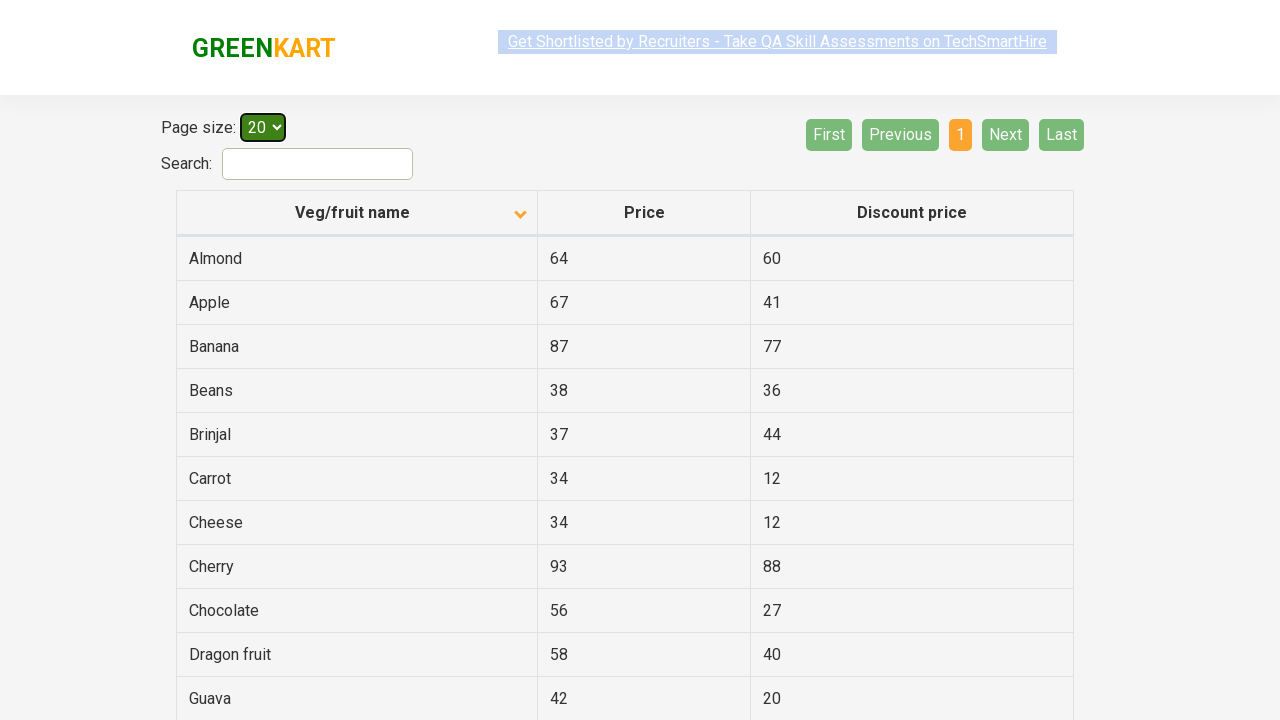

Table updated with sorted data
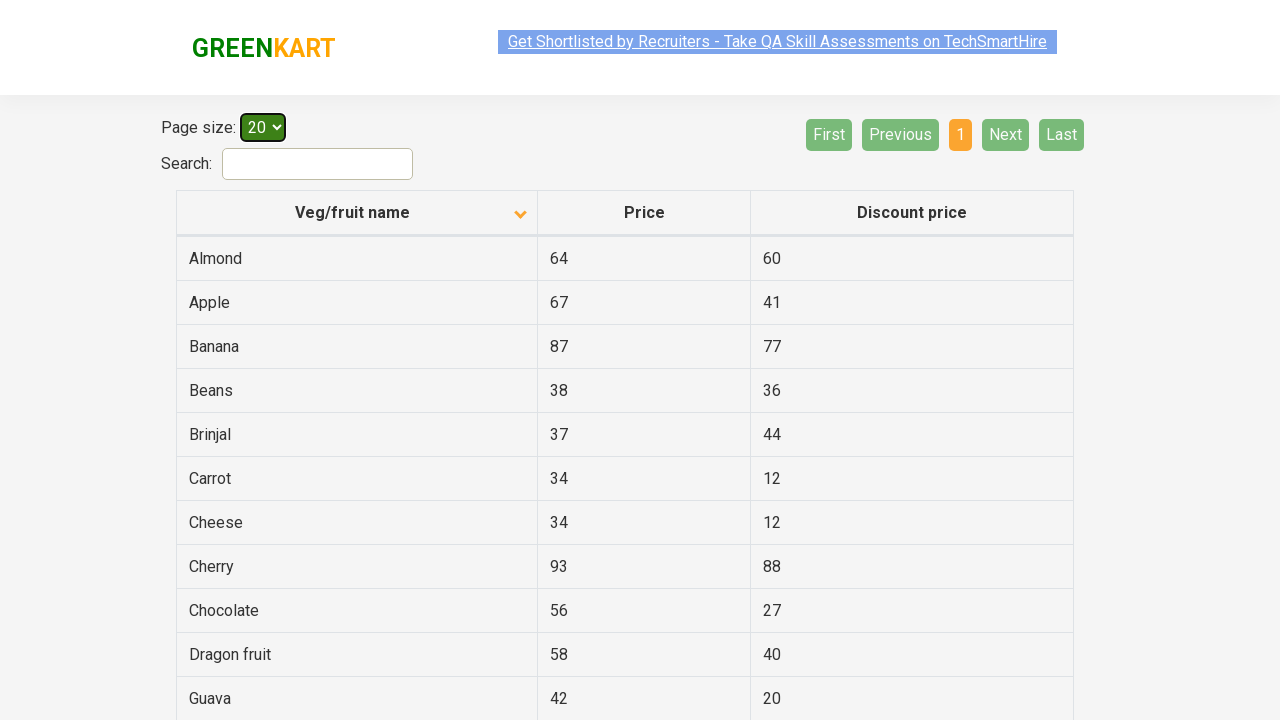

Retrieved all items from first column of table
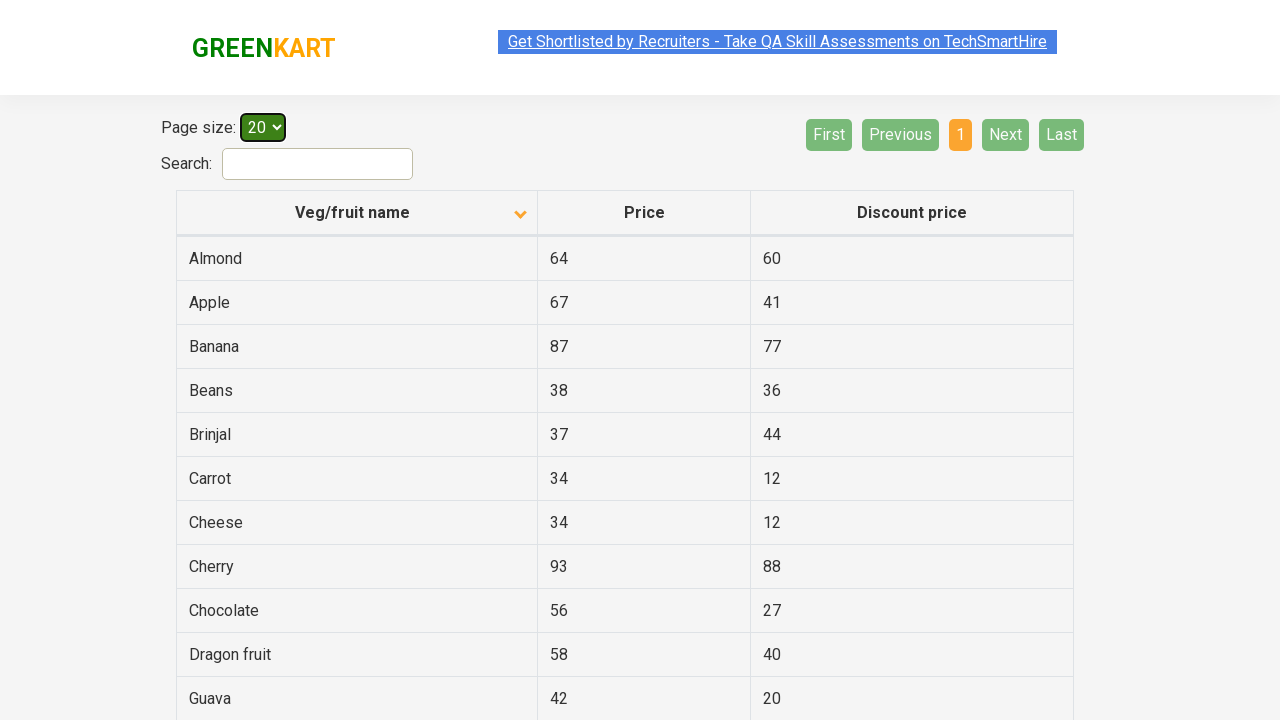

Verified items are sorted alphabetically
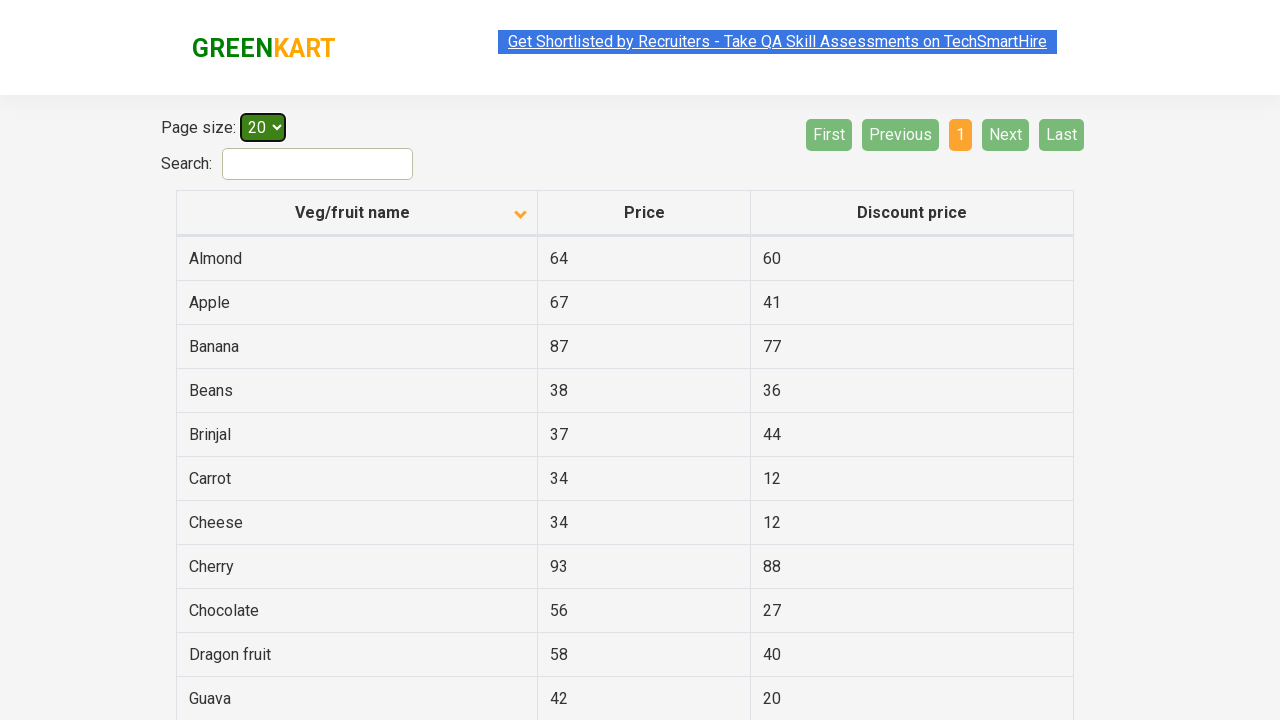

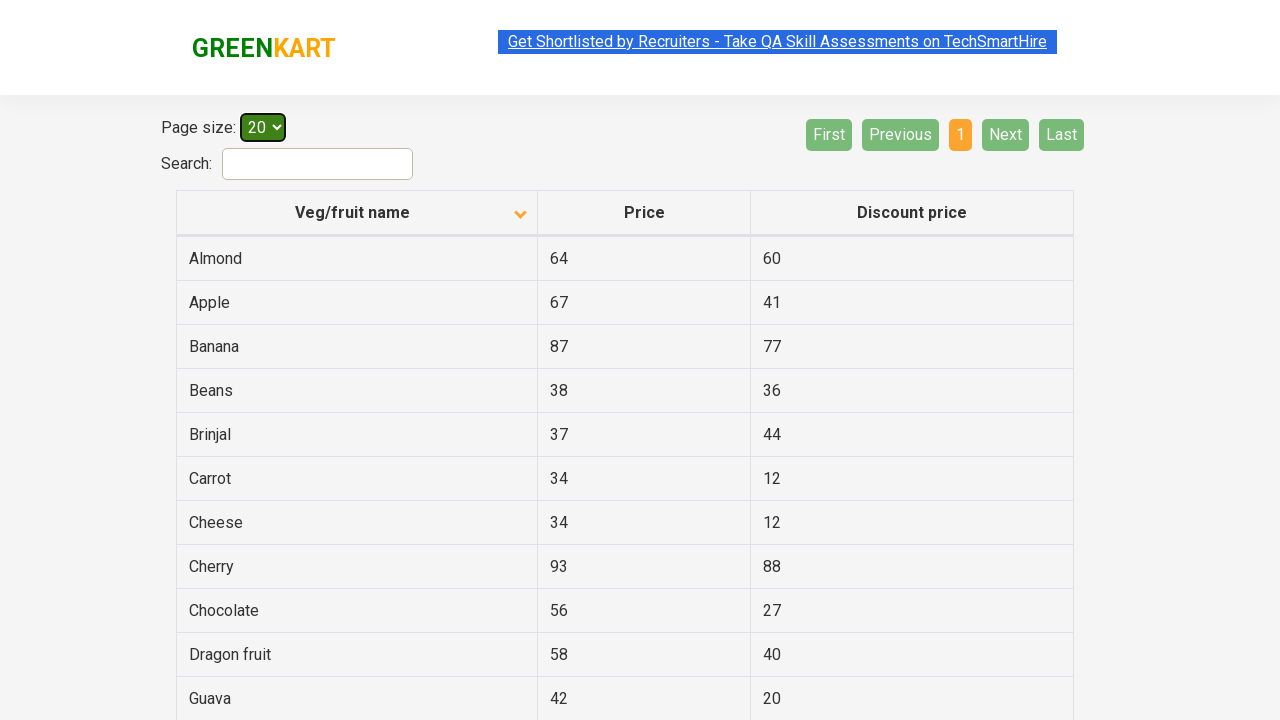